Tests an explicit wait scenario where the script waits for a price to change to $100, clicks a book button, solves a math captcha by calculating log(abs(12*sin(x))), submits the answer, and accepts an alert confirmation.

Starting URL: http://suninjuly.github.io/explicit_wait2.html

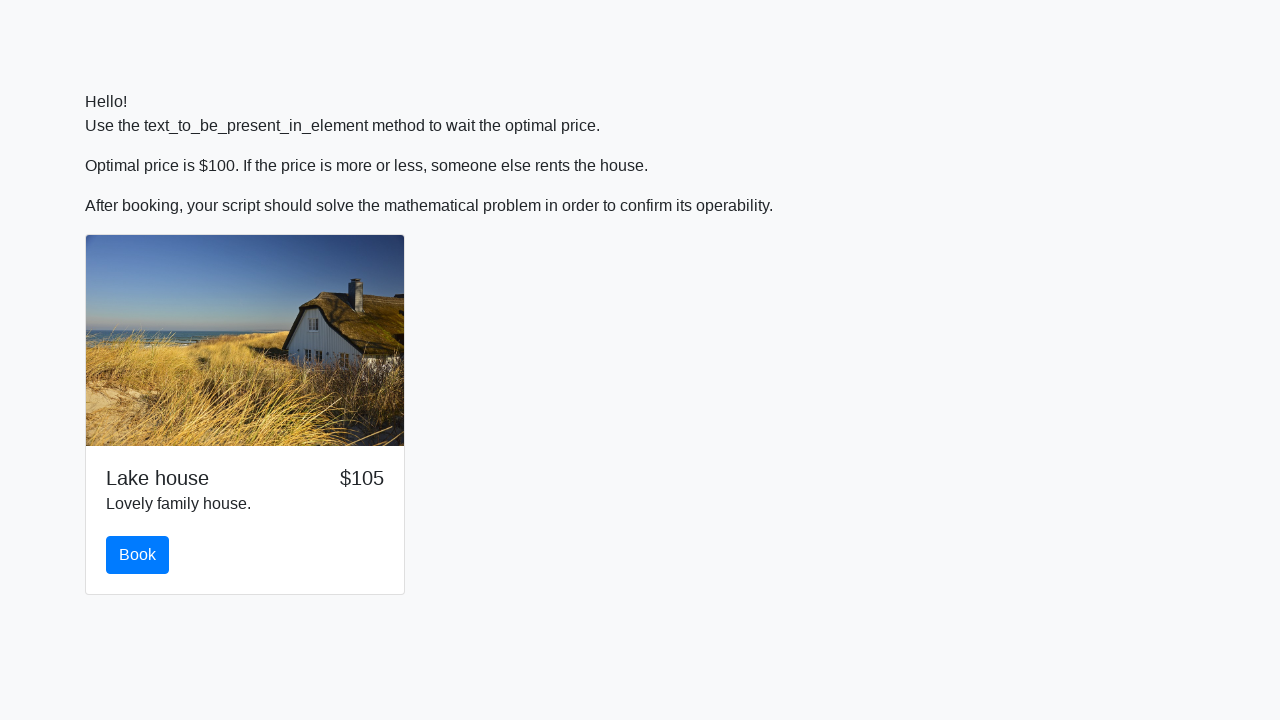

Waited for price to change to $100
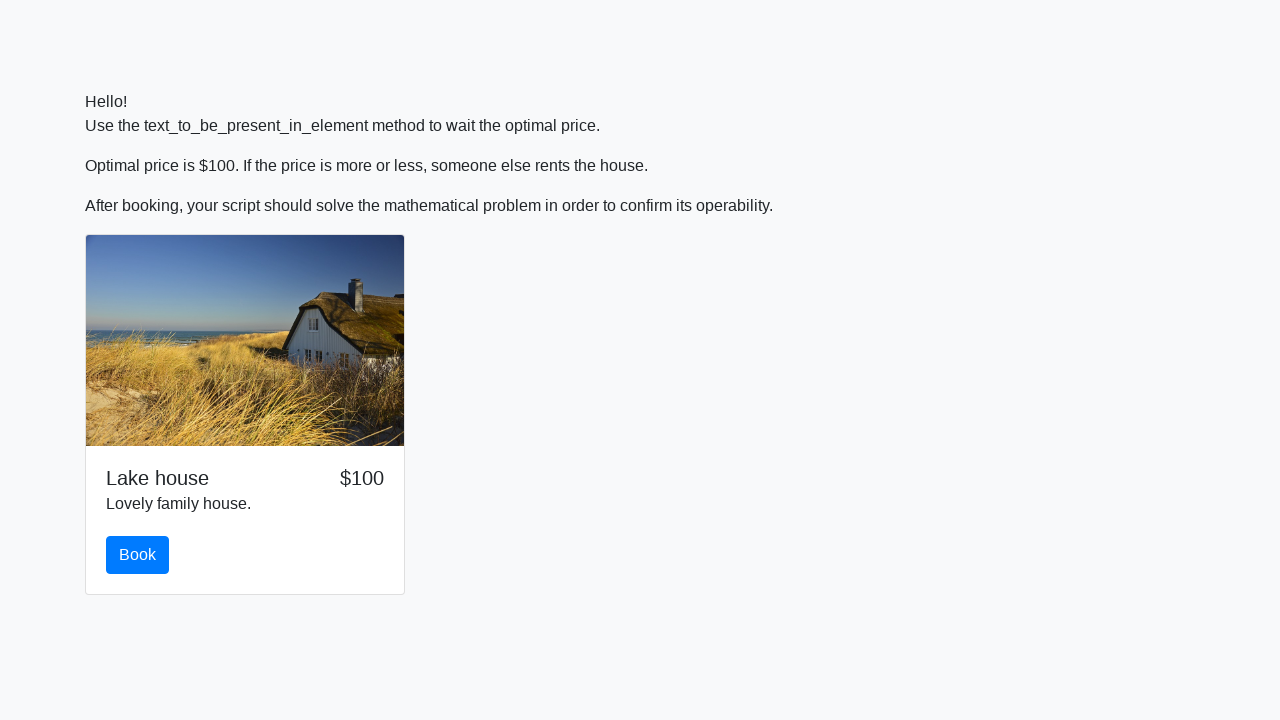

Clicked the book button at (138, 555) on #book
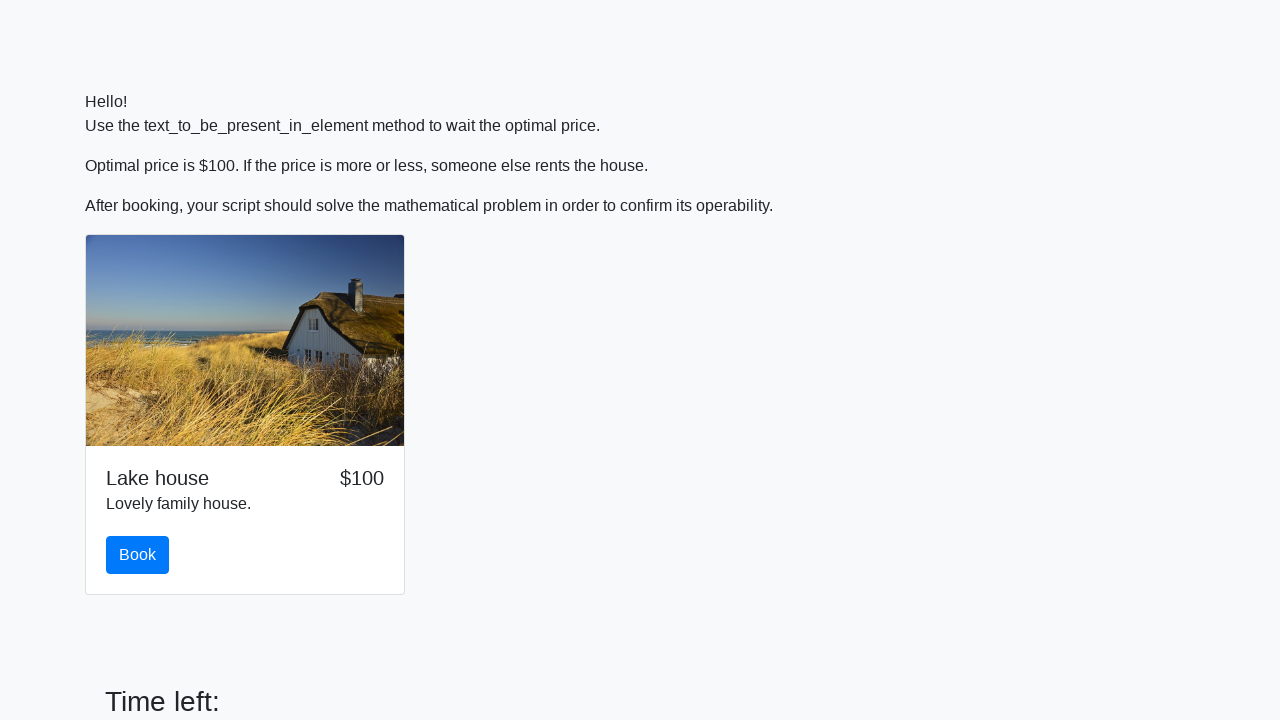

Retrieved captcha value: 176
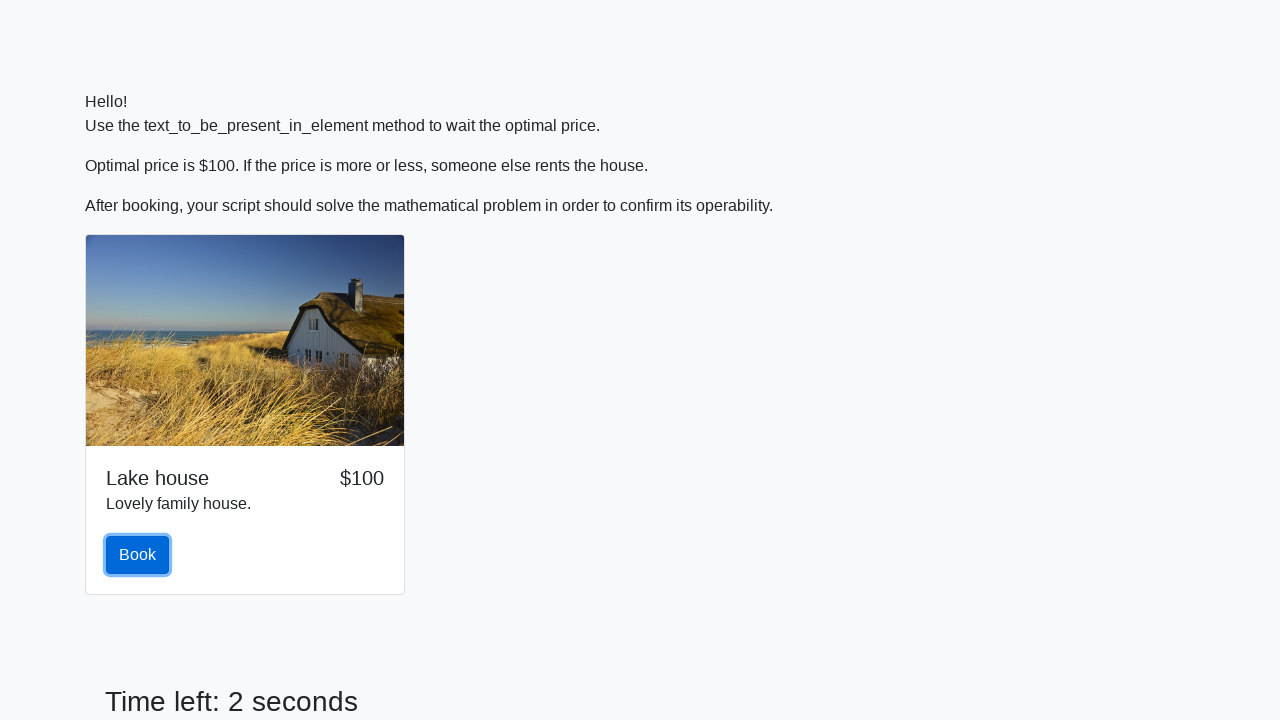

Calculated answer using log(abs(12*sin(x))): -0.16366448779432563
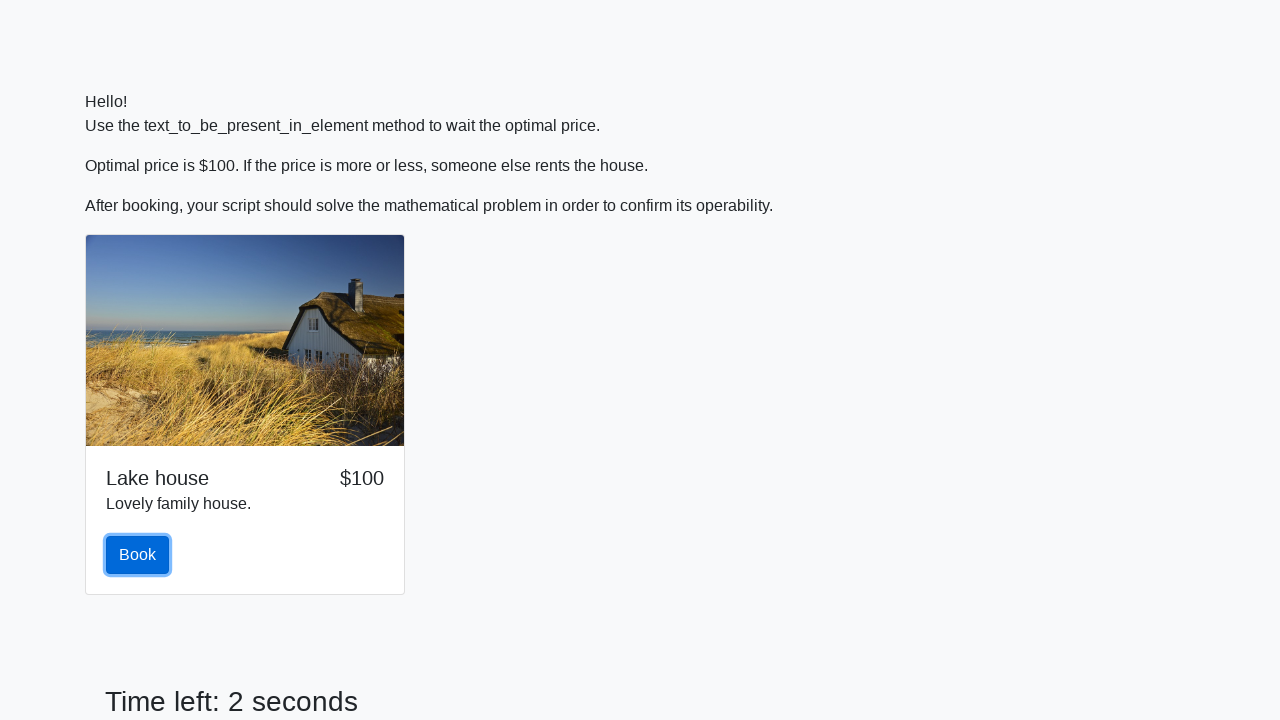

Filled answer field with calculated value: -0.16366448779432563 on #answer
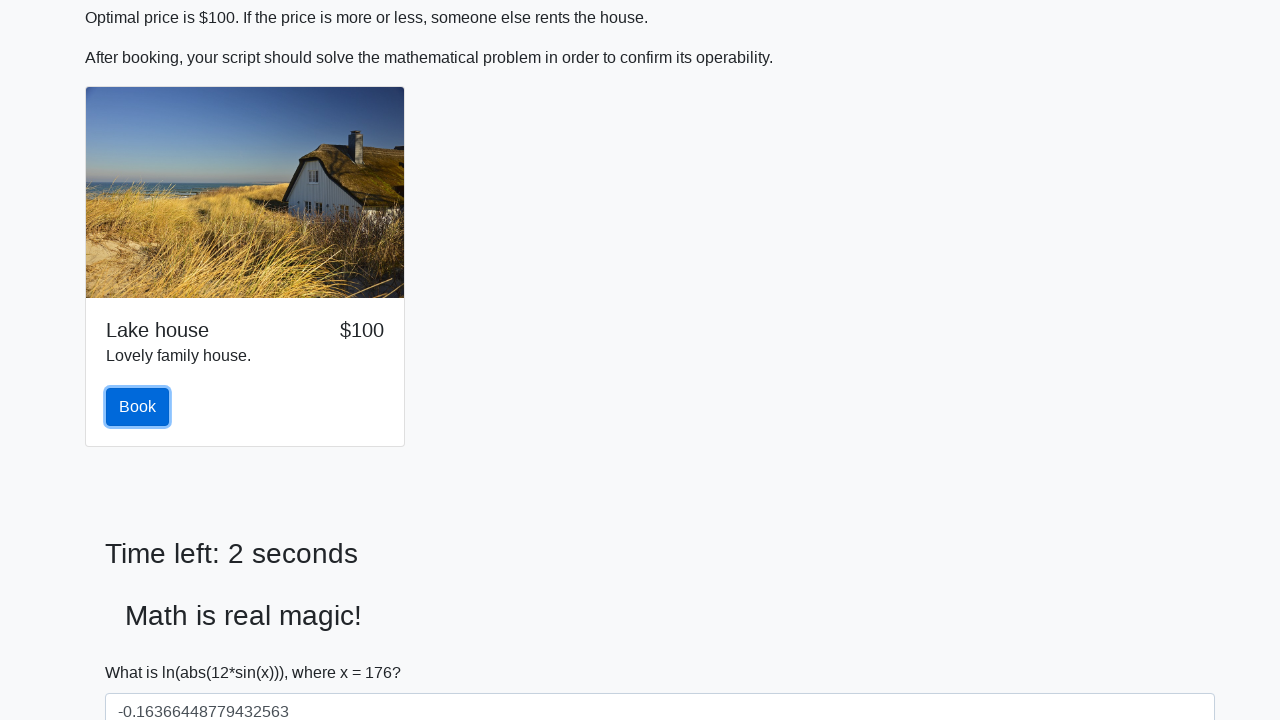

Clicked submit button to submit captcha answer at (143, 651) on [type=submit]
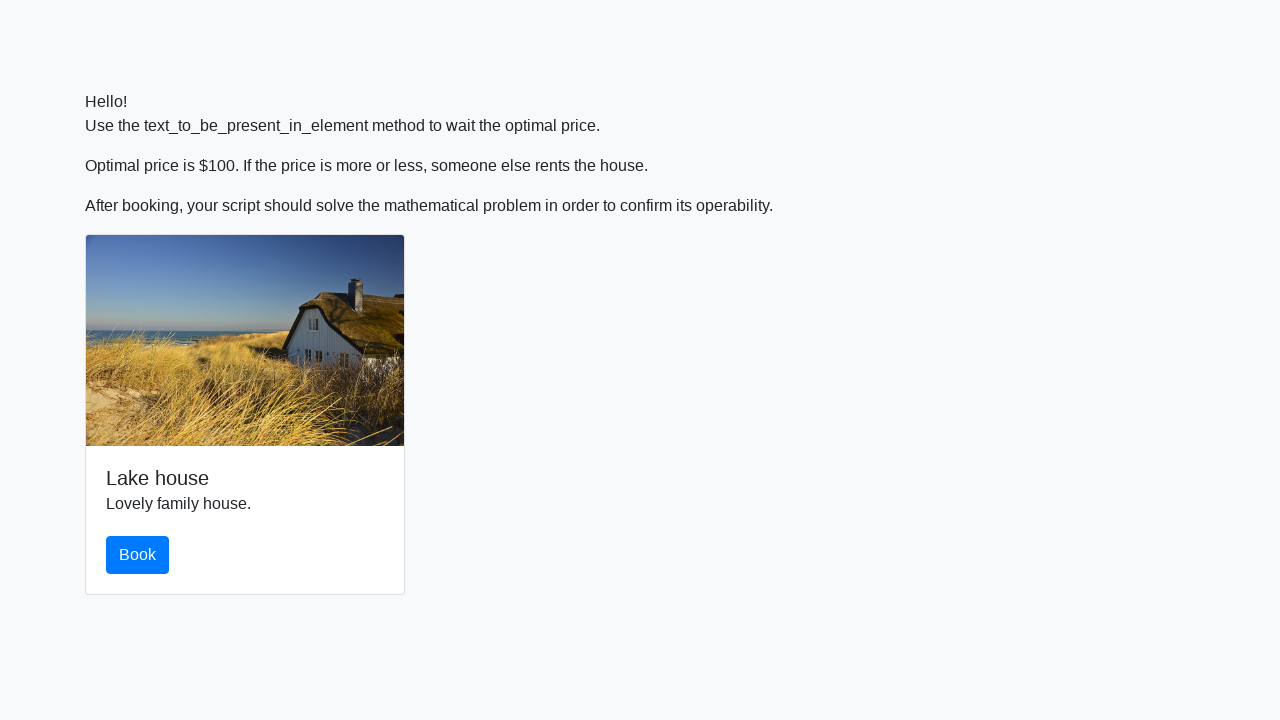

Set up dialog handler to accept alerts
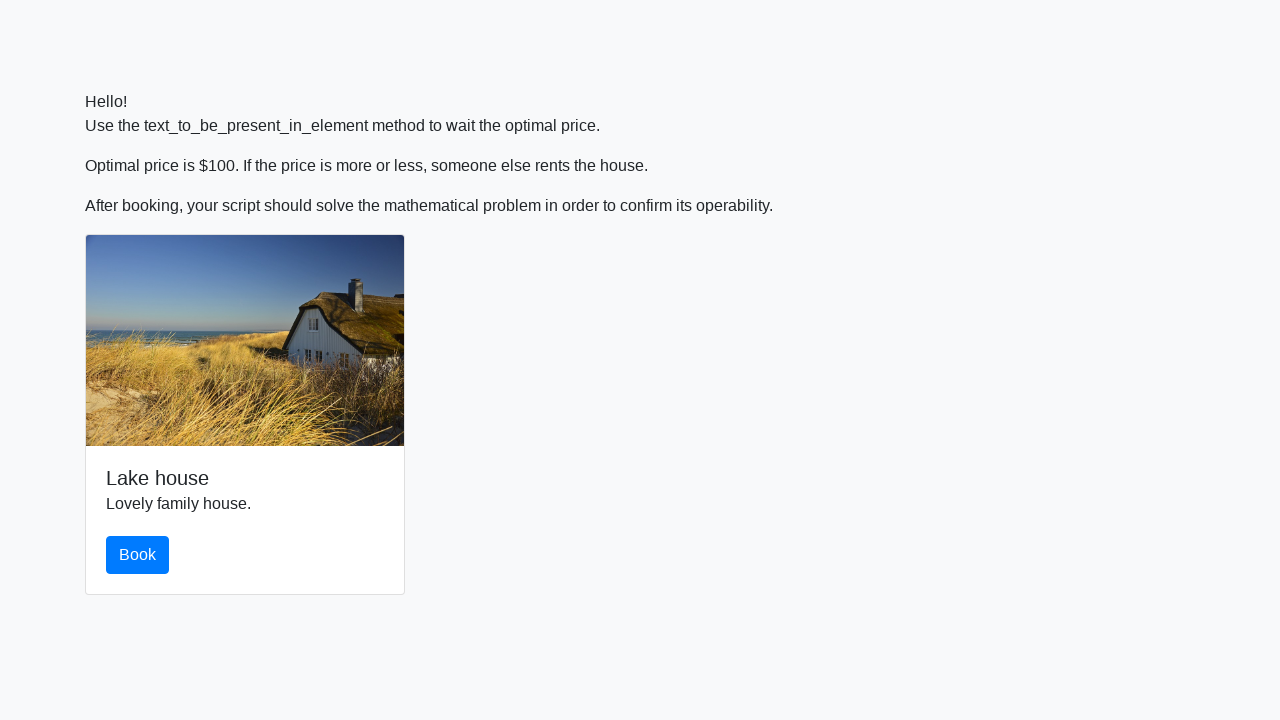

Handled fallback alert confirmation
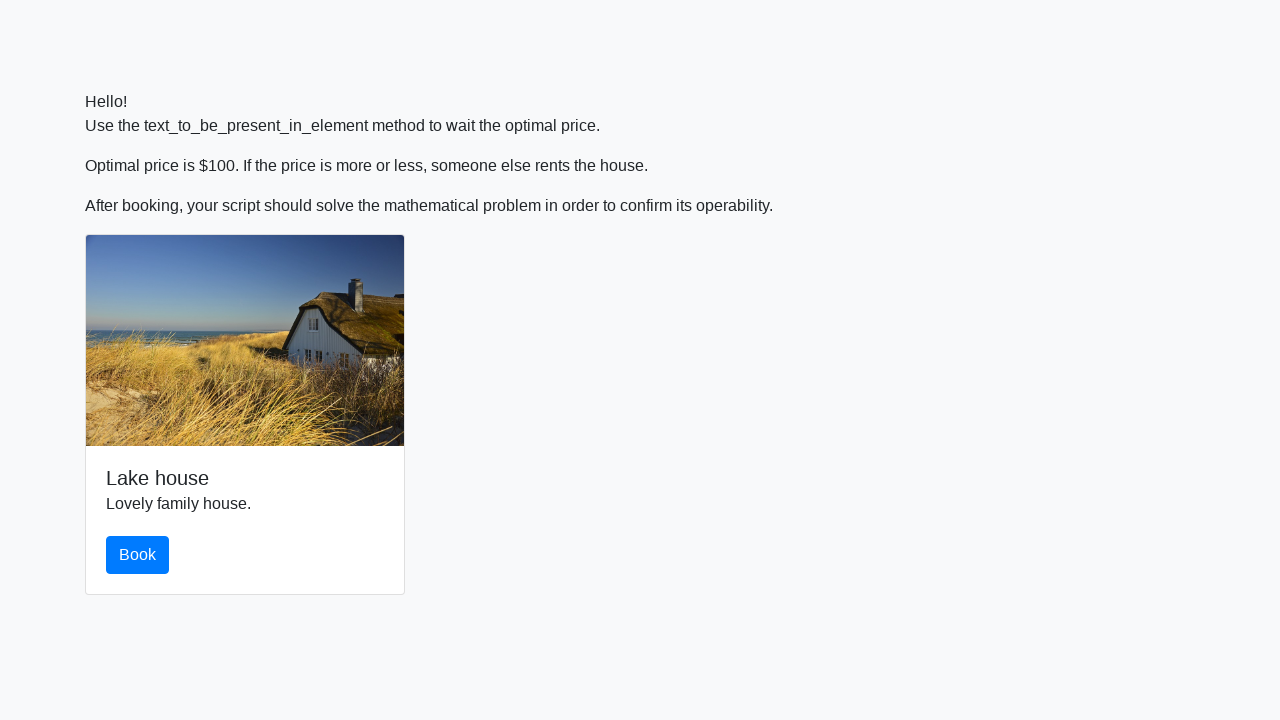

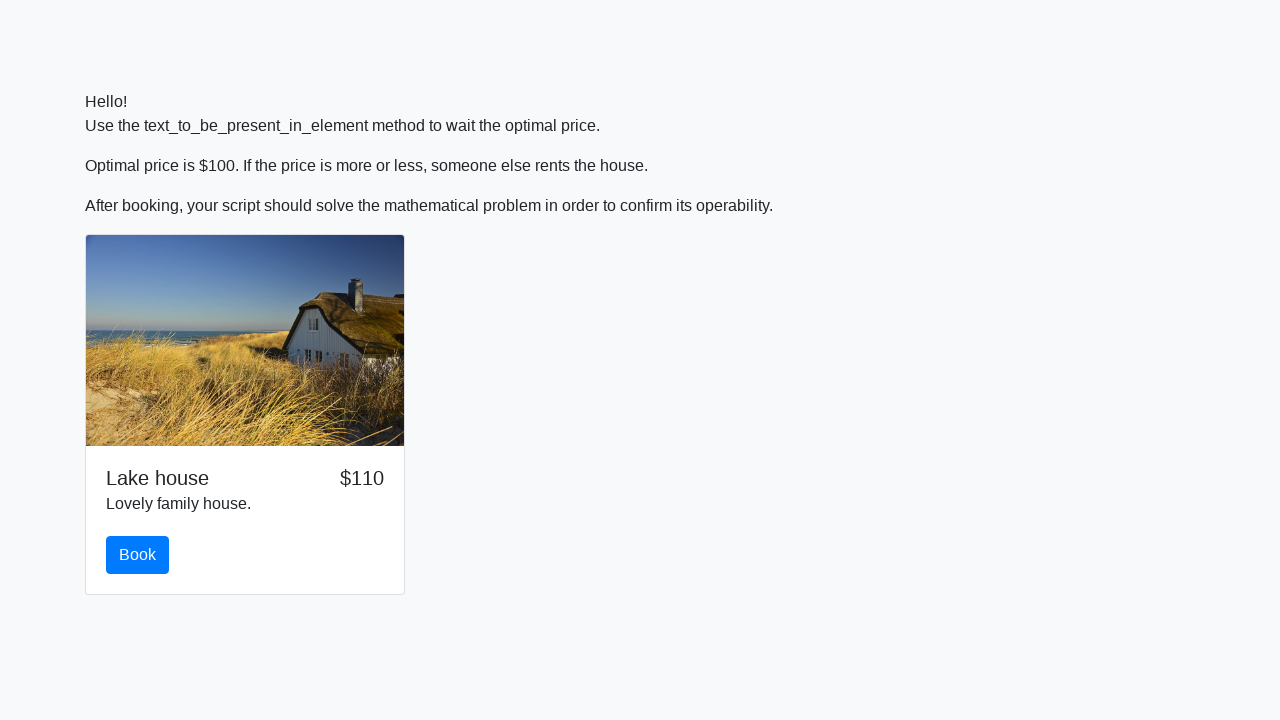